Navigates to Orbitz.com and verifies the page title

Starting URL: https://www.Orbitz.com

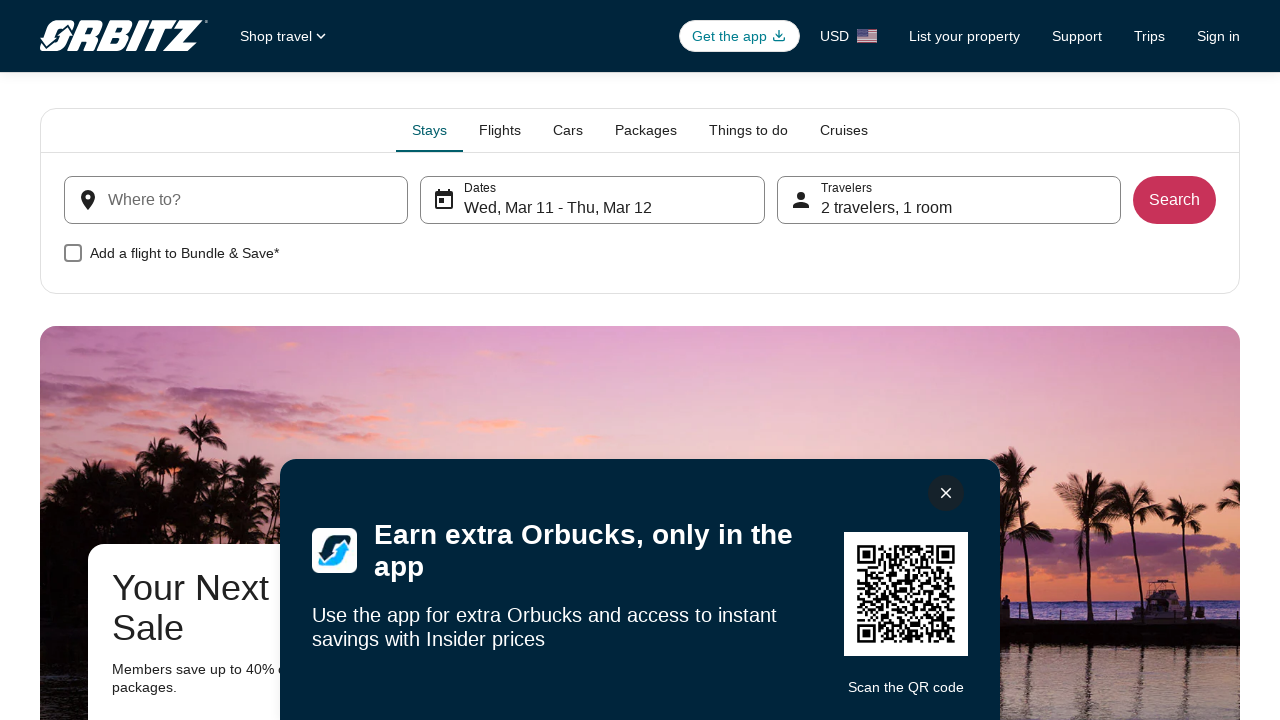

Navigated to https://www.Orbitz.com
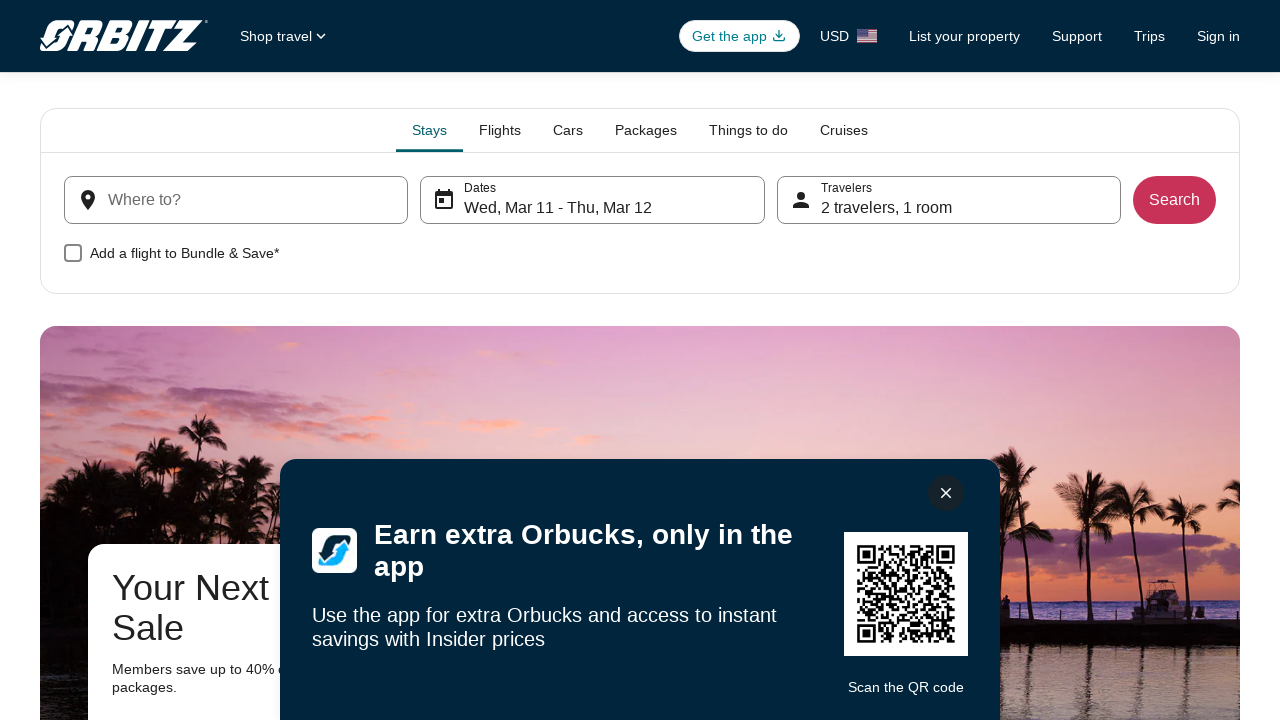

Retrieved page title: Orbitz Hotel Deals, Flights, Cheap Vacations & Rental Cars
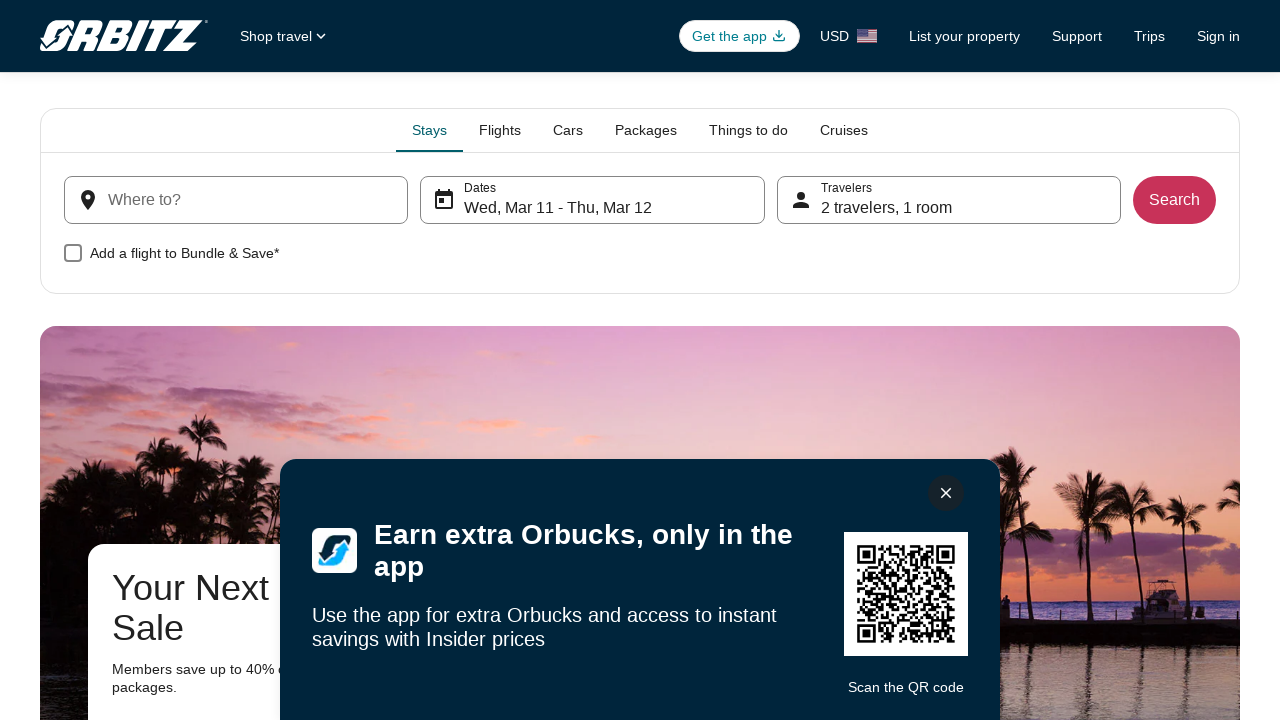

Verified page title contains 'Orbitz'
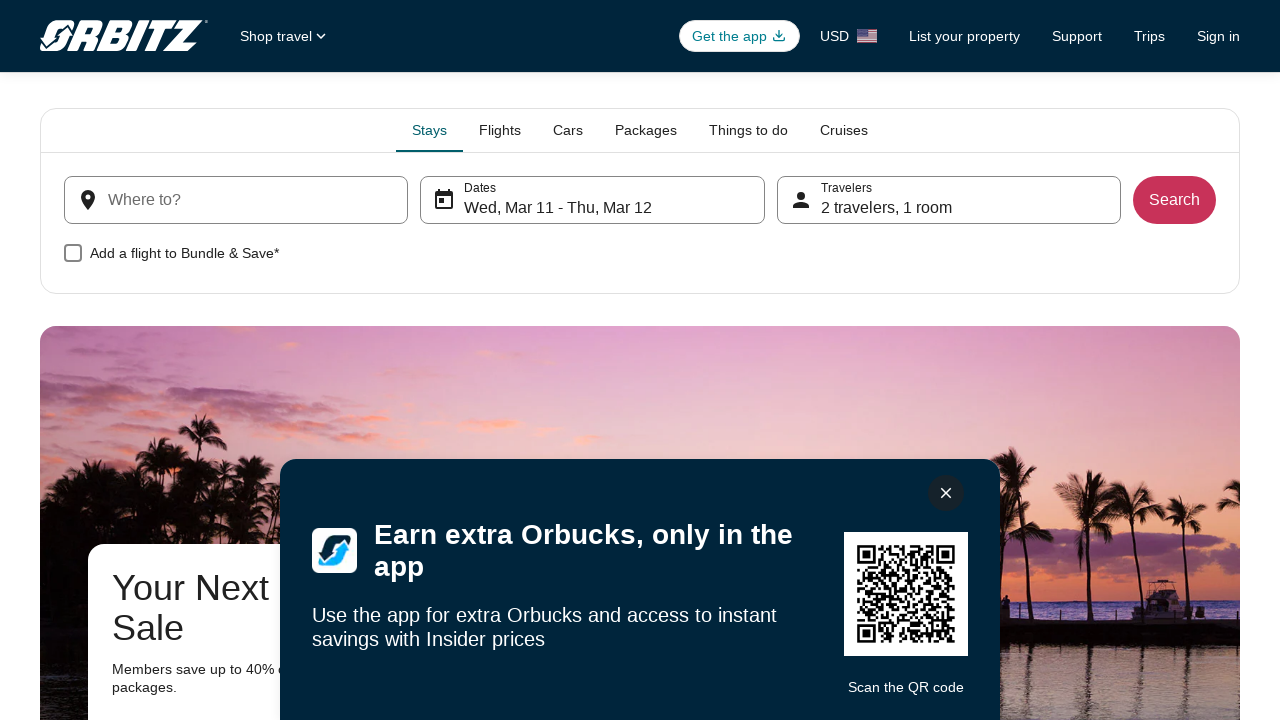

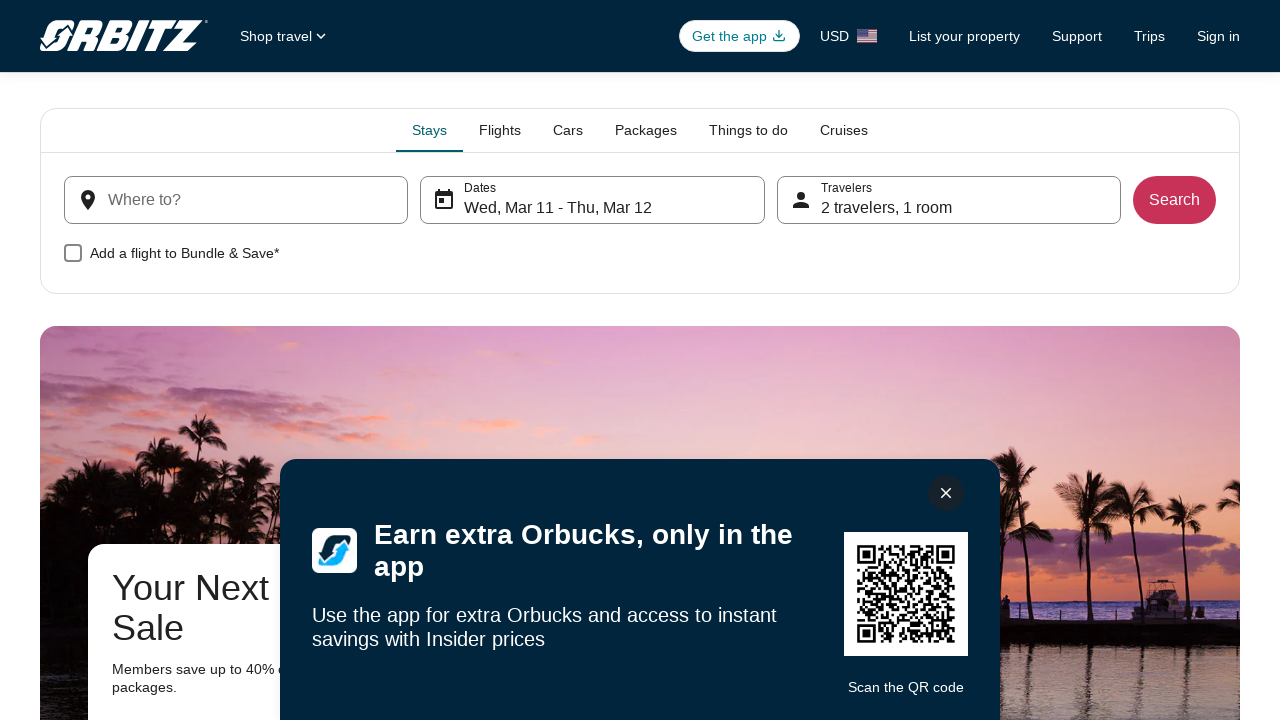